Navigates to ICICI Bank homepage and verifies that navigation links are present on the page

Starting URL: https://www.icicibank.com

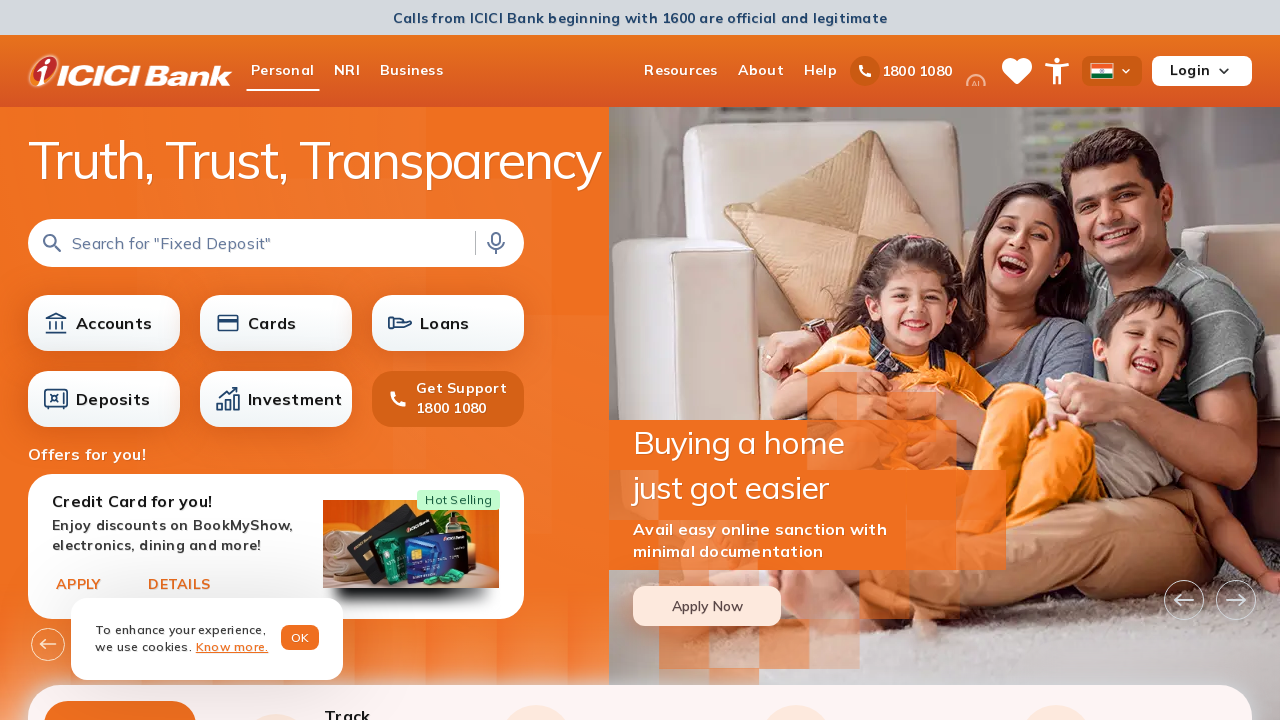

Waited for navigation links to load on ICICI Bank homepage
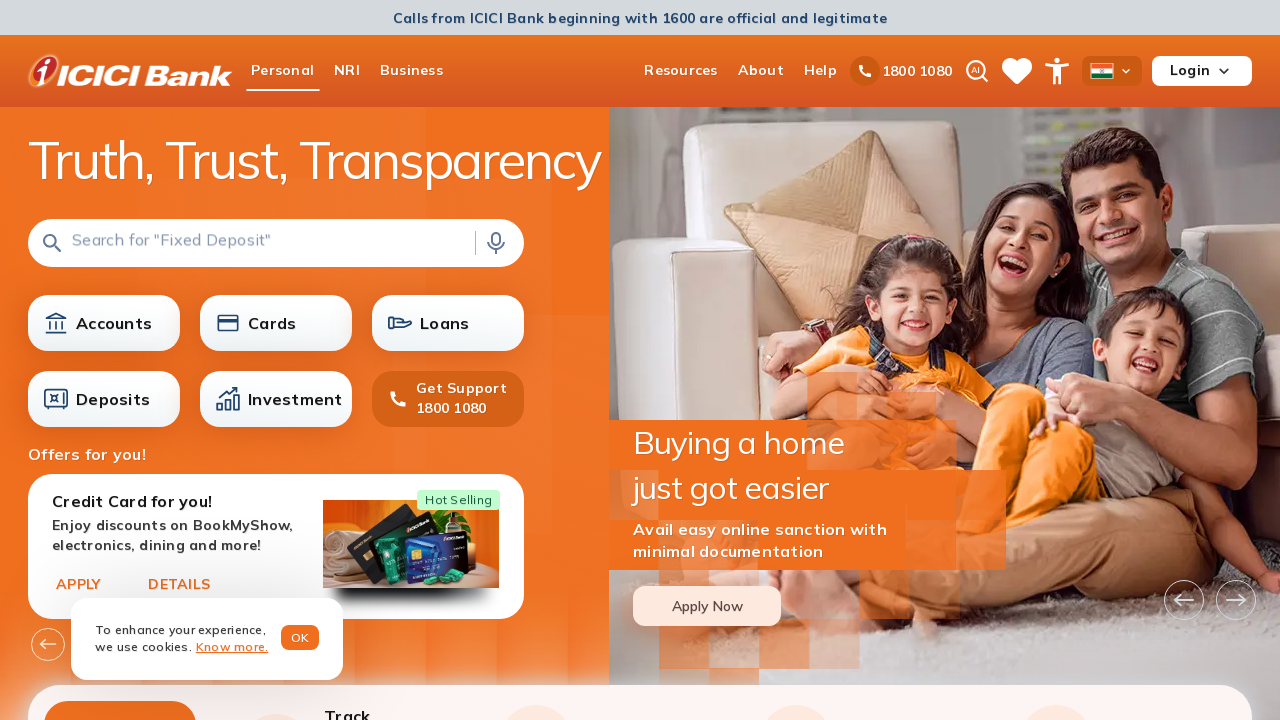

Located all navigation links on the page
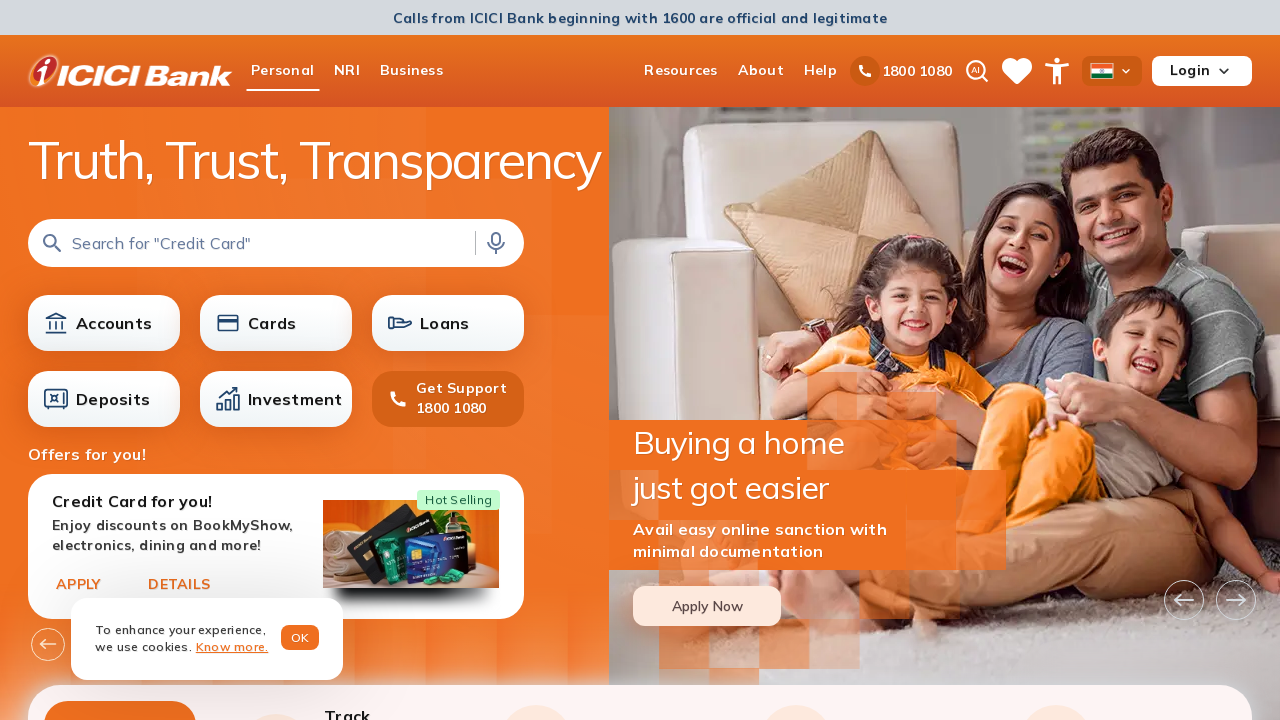

Verified that navigation links are present on ICICI Bank homepage
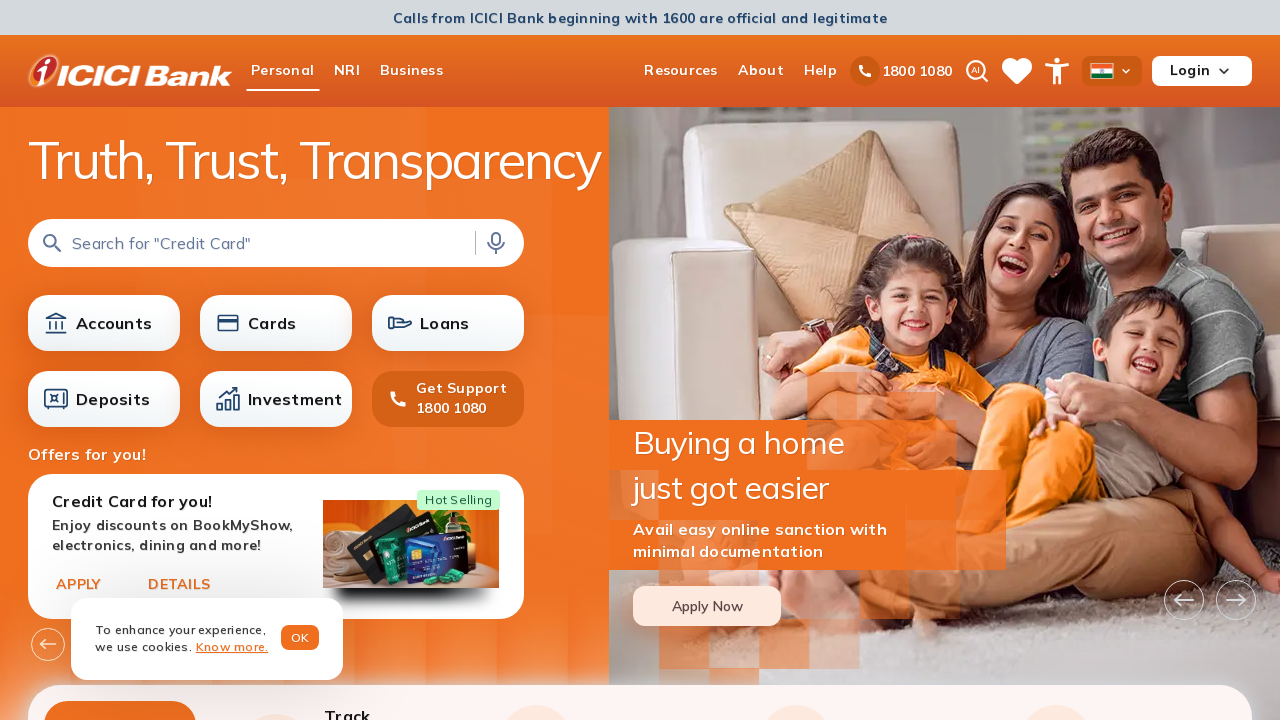

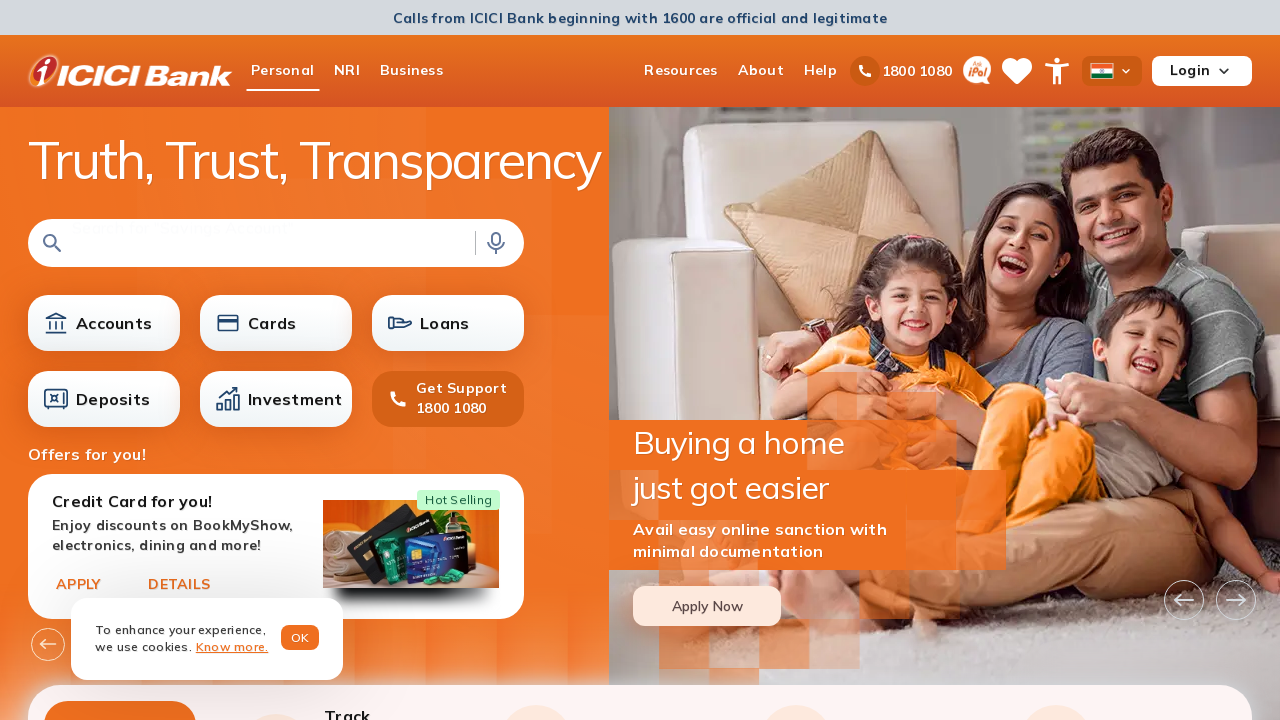